Verifies homepage links by clicking on a specific chapter link and checking that the URL and page title match expected values

Starting URL: https://bonigarcia.dev/selenium-webdriver-java/

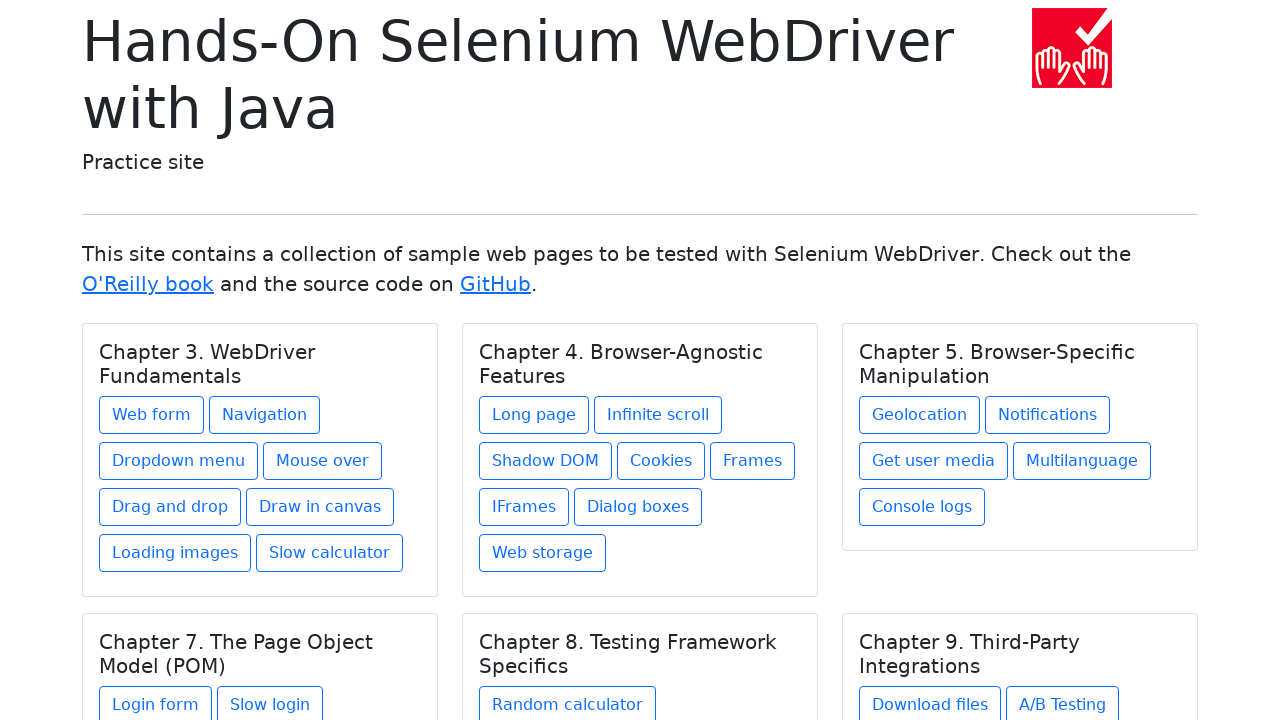

Clicked on Chapter 3. WebDriver Fundamentals link at (152, 415) on xpath=//h5[text() = 'Chapter 3. WebDriver Fundamentals']/../a[@href = 'web-form.
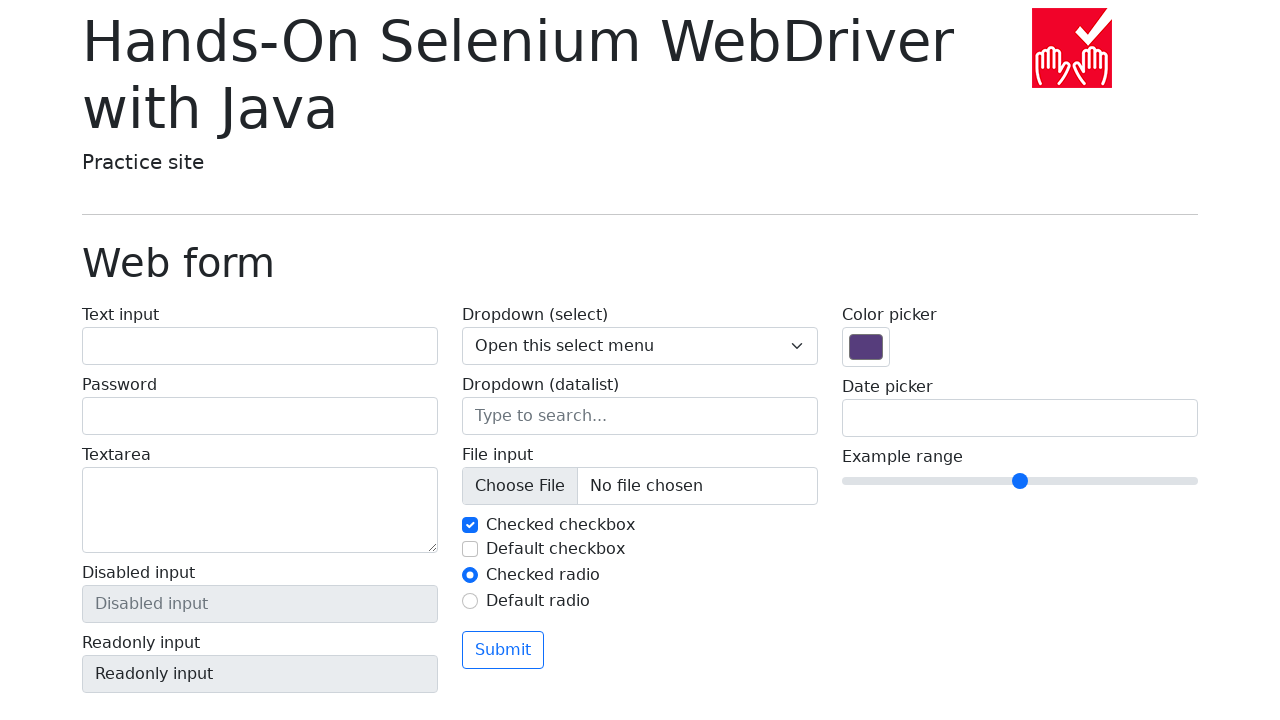

Page title element loaded
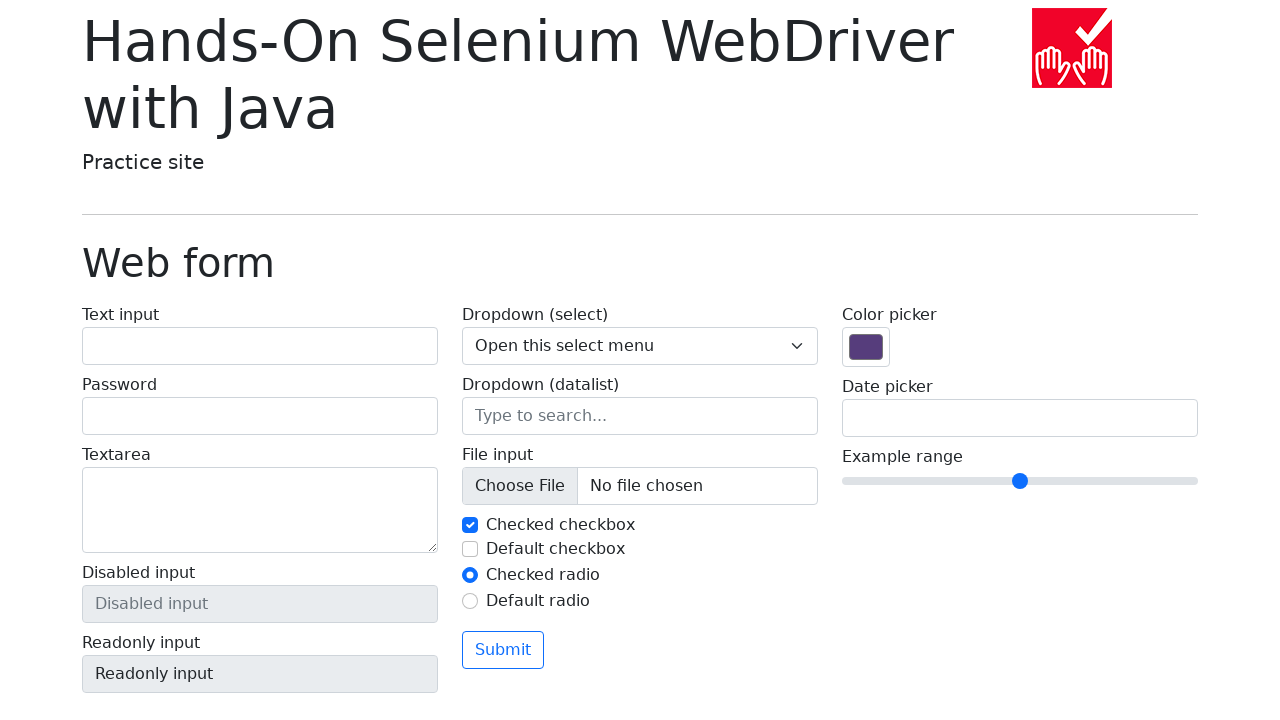

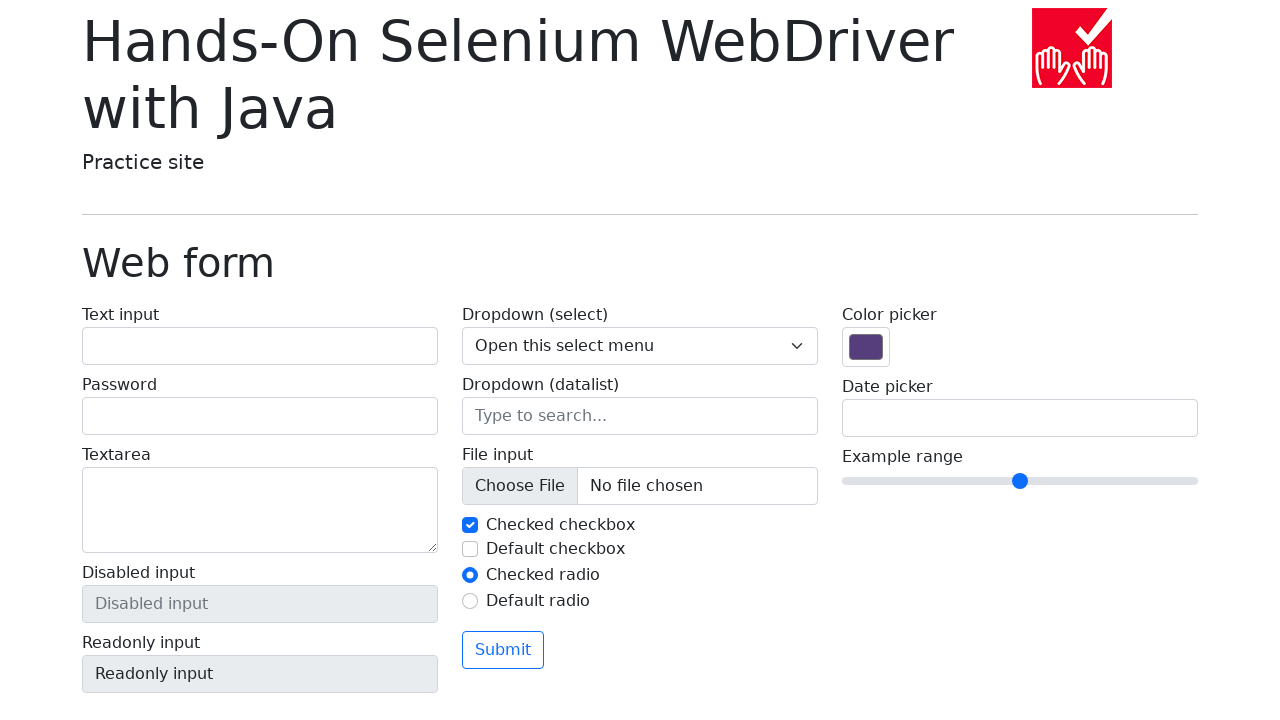